Tests JavaScript alert handling by clicking buttons that trigger JS alerts and confirms, then accepting/dismissing them

Starting URL: https://the-internet.herokuapp.com/javascript_alerts

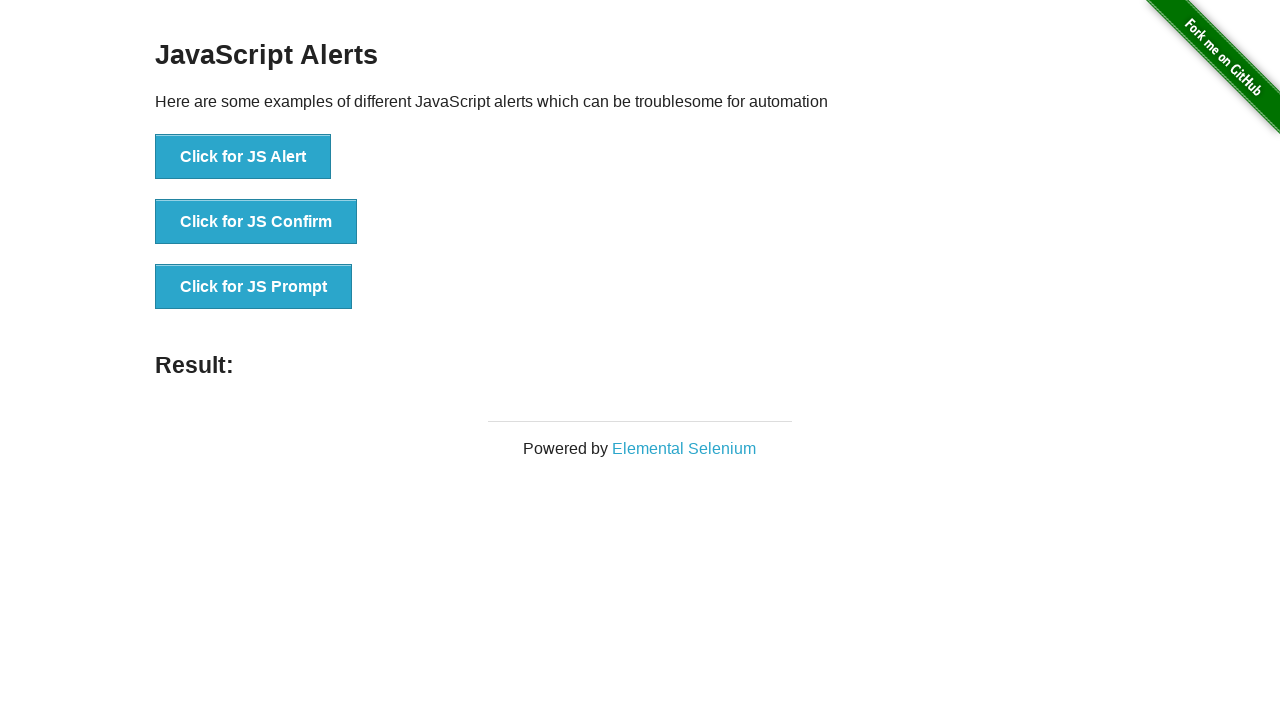

Clicked button to trigger JavaScript alert at (243, 157) on xpath=//button[contains(text(),'Click for JS Alert')]
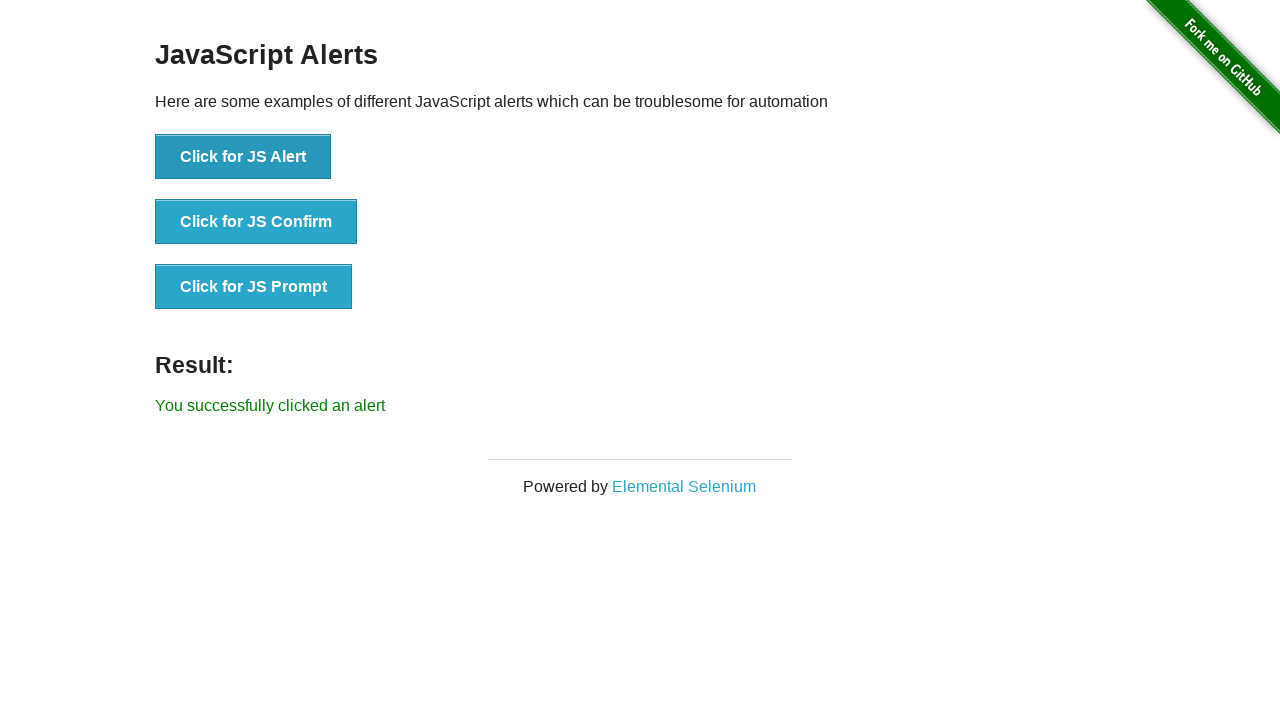

Set up dialog handler to accept alerts
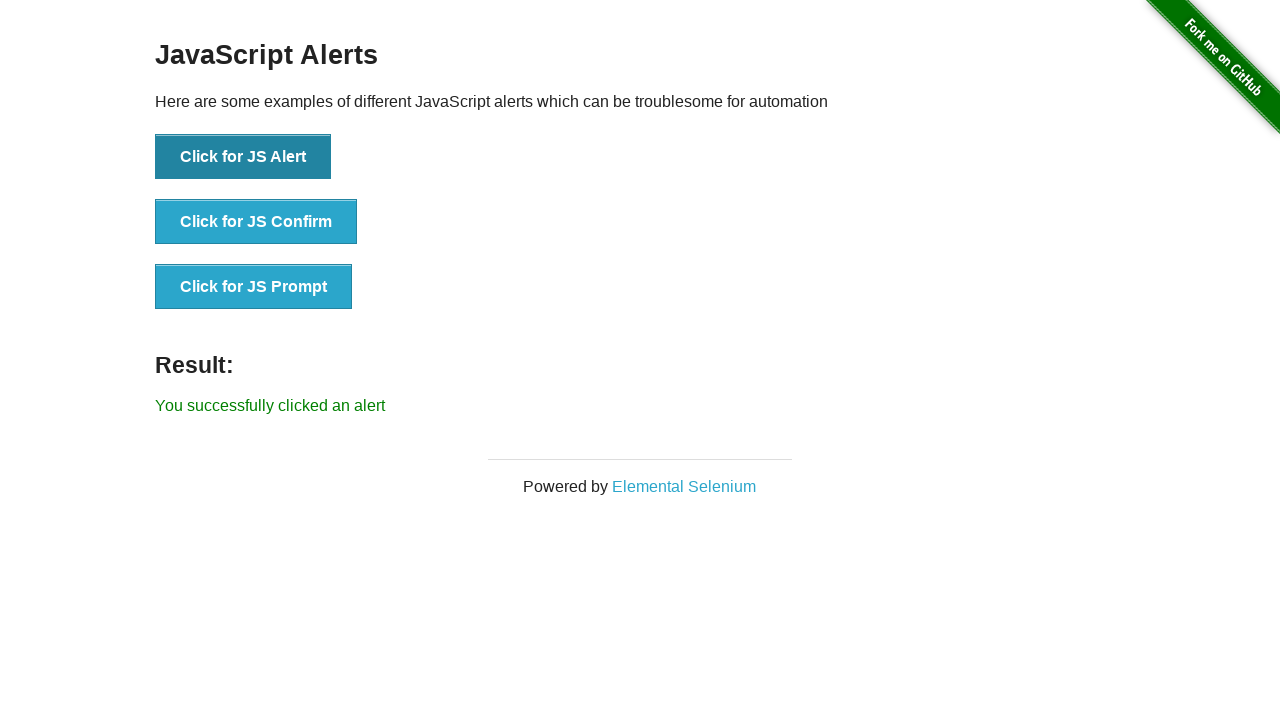

Waited 500ms for alert handling to complete
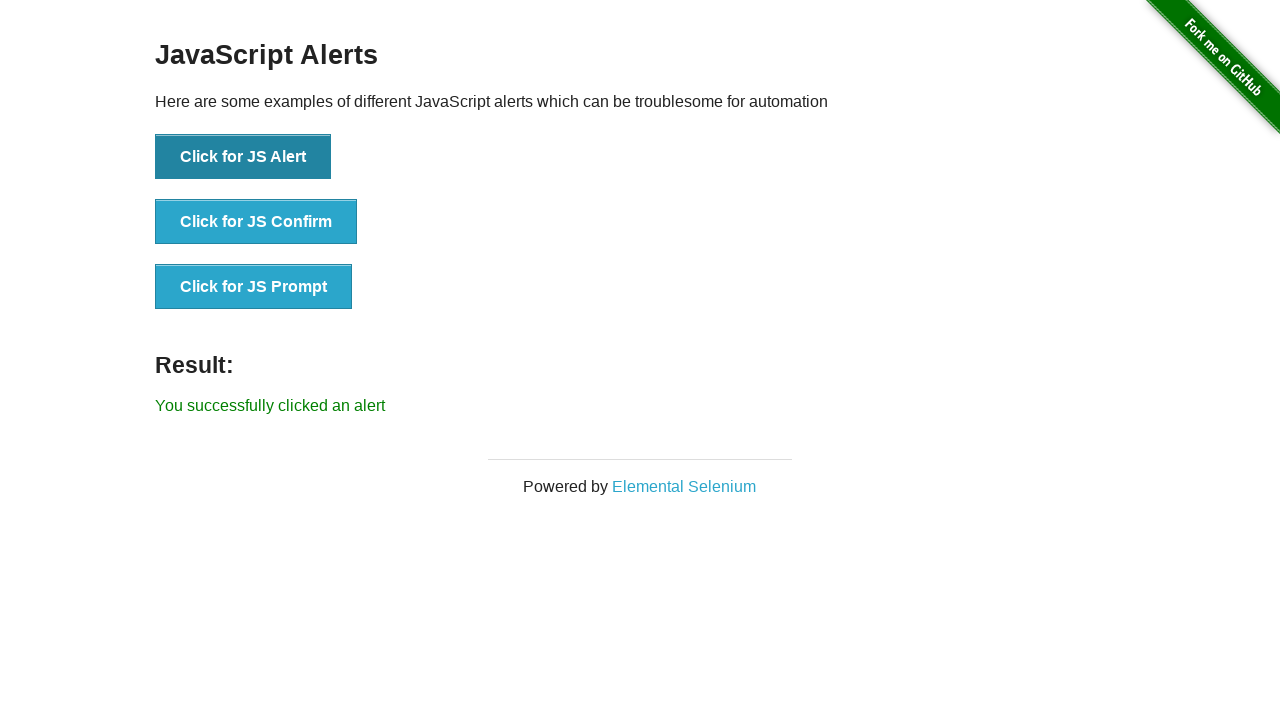

Clicked button to trigger JavaScript confirm dialog at (256, 222) on xpath=//button[contains(text(),'Click for JS Confirm')]
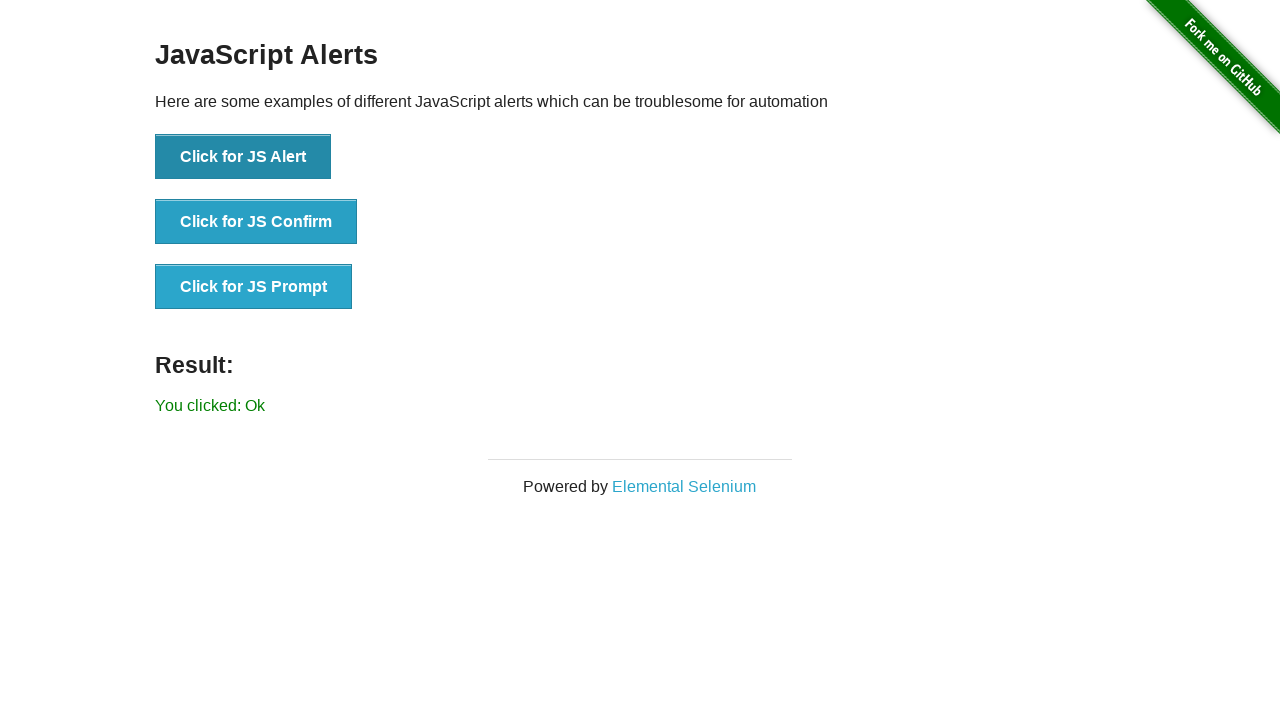

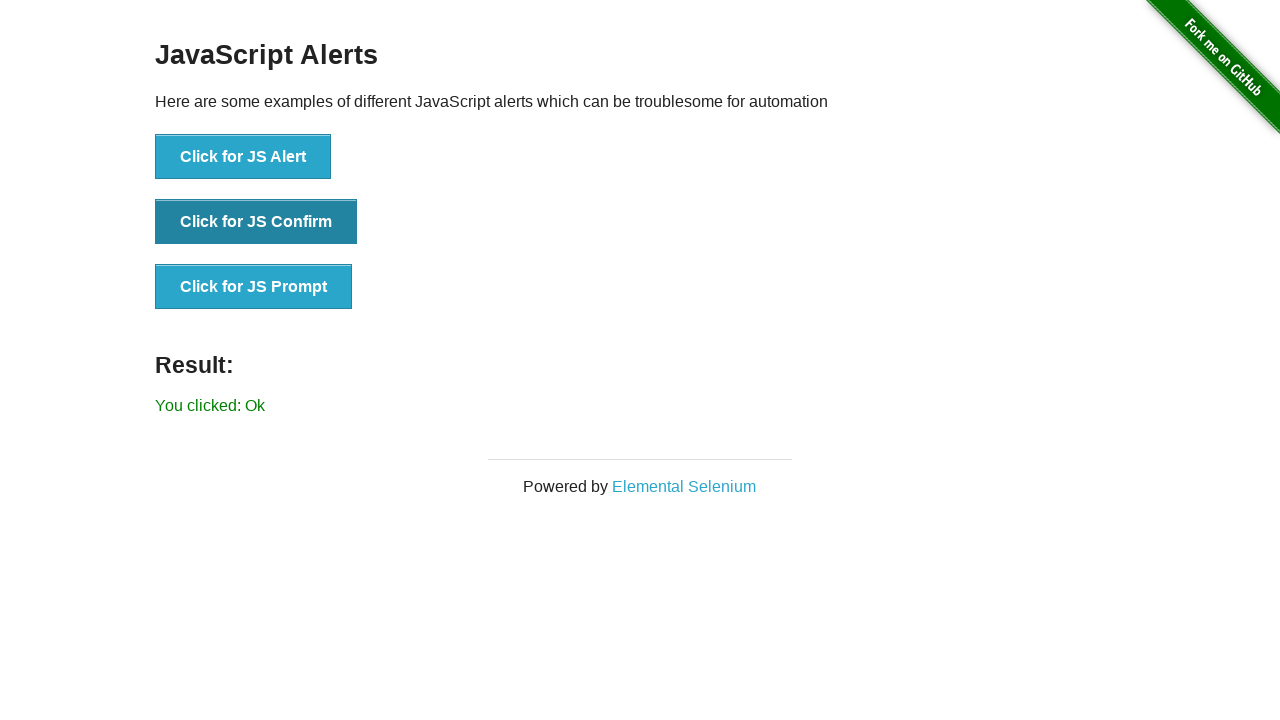